Tests double-click functionality on a button element on a sample testing site

Starting URL: https://artoftesting.com/sampleSiteForSelenium

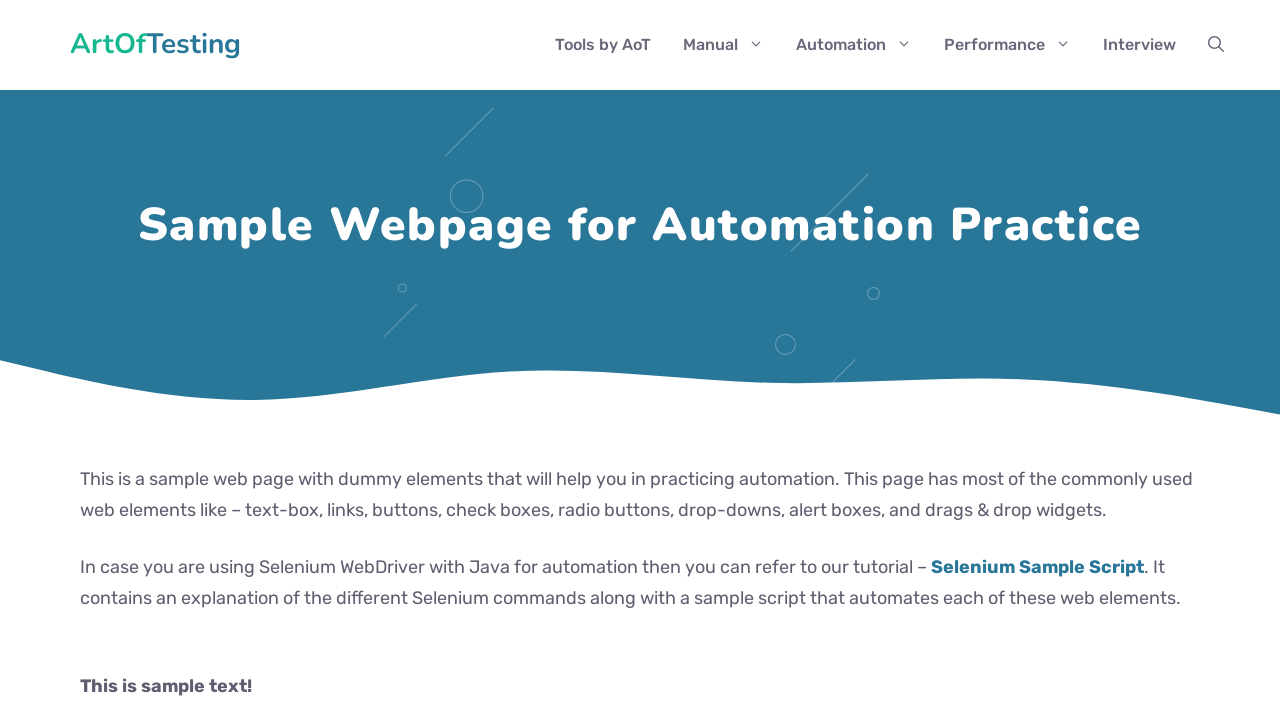

Double-clicked the dblClkBtn button element at (242, 361) on #dblClkBtn
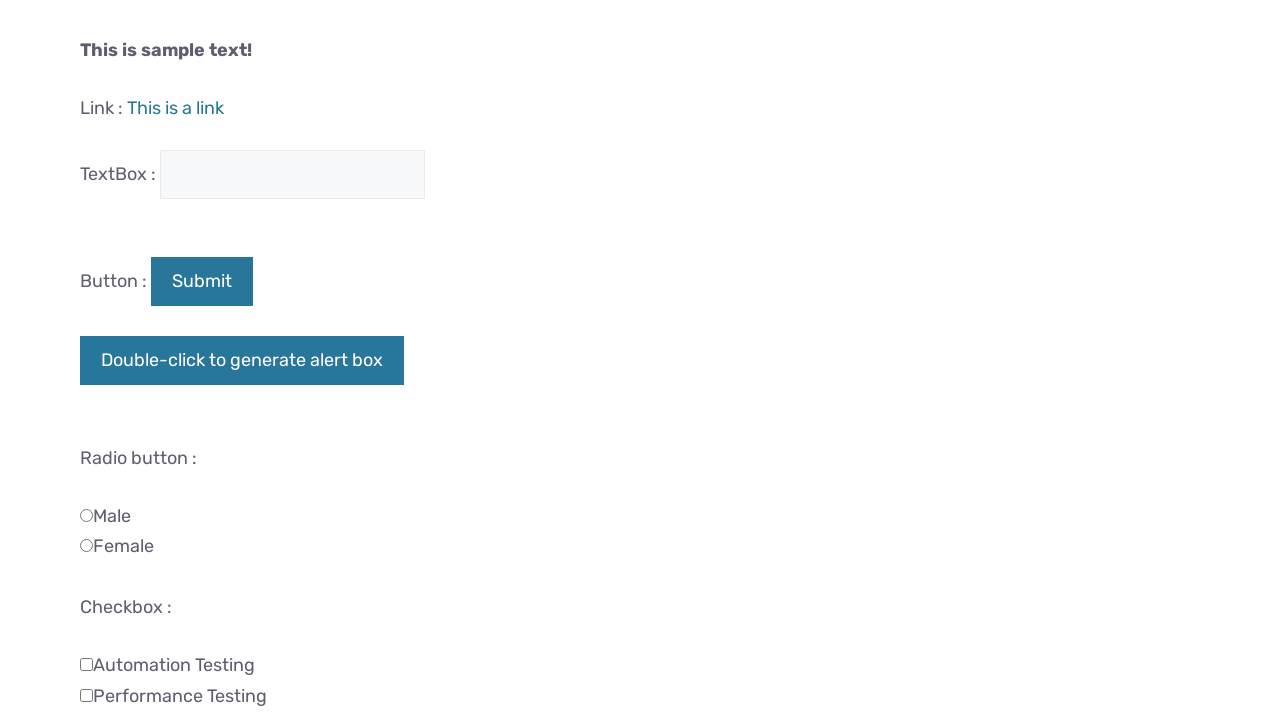

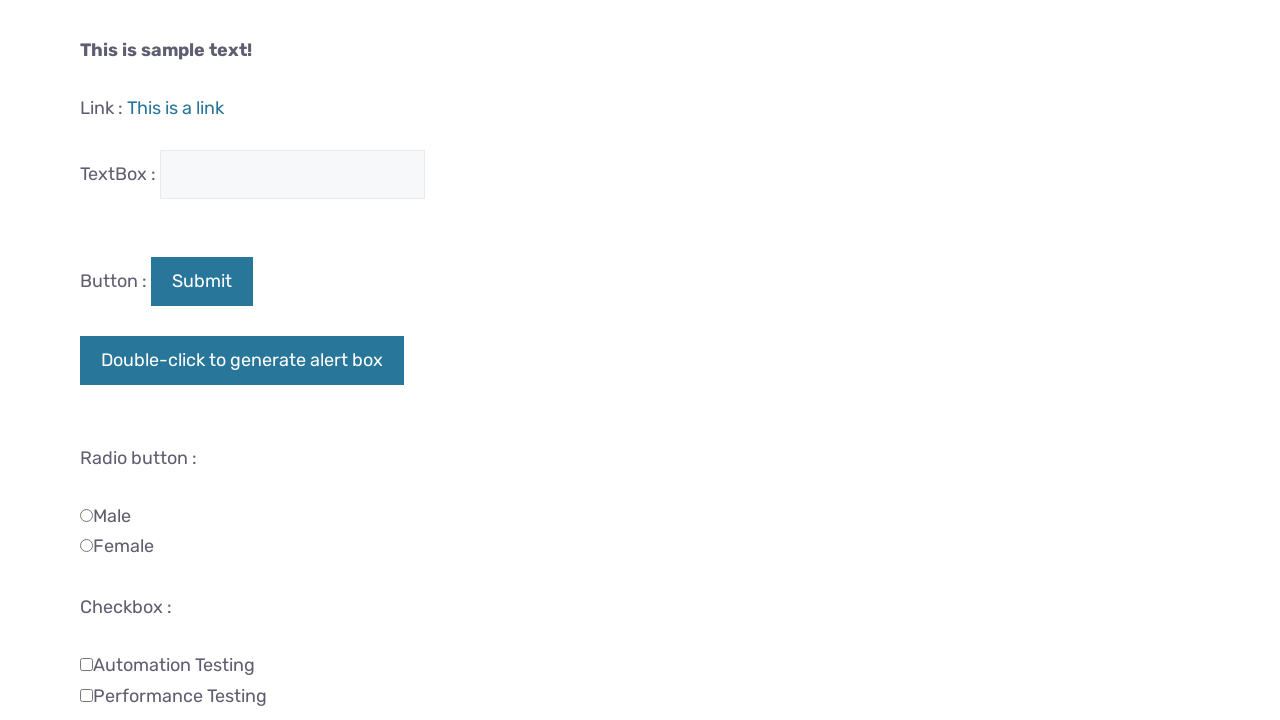